Tests a math challenge form by reading a value from the page, calculating the result using a logarithmic formula, entering the answer, checking required checkboxes, and submitting the form.

Starting URL: http://suninjuly.github.io/math.html

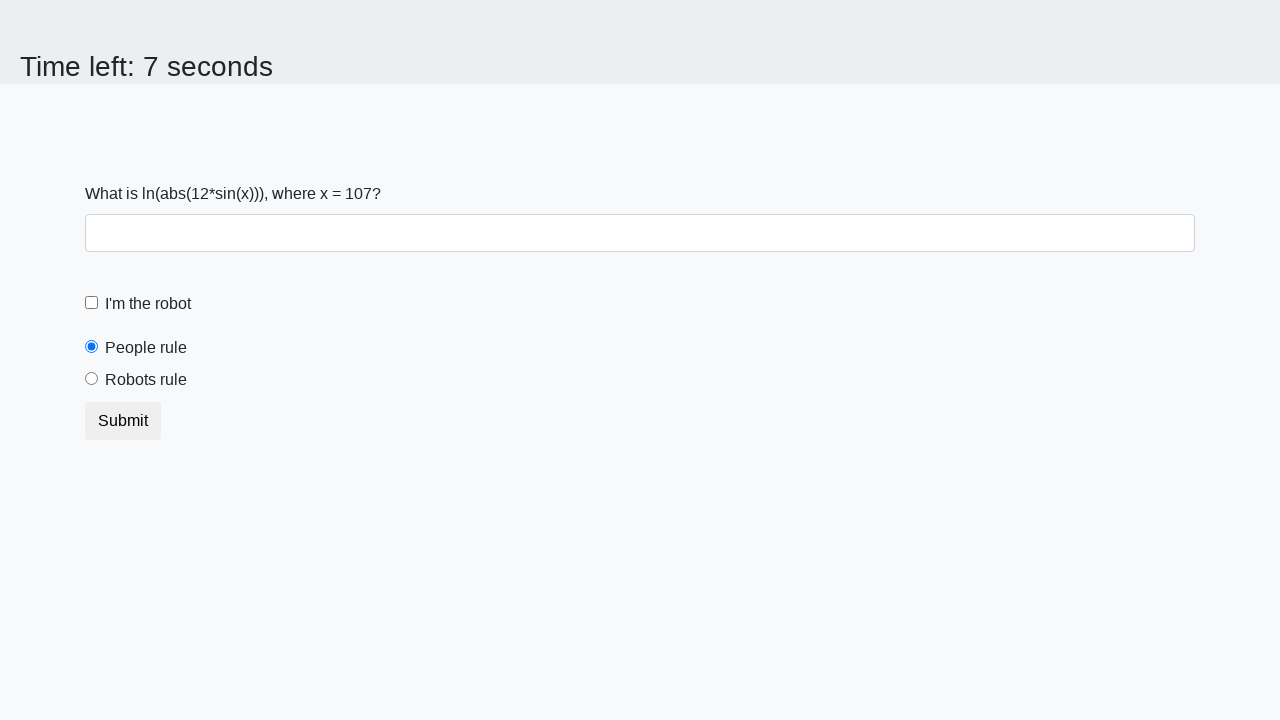

Located the x value input element
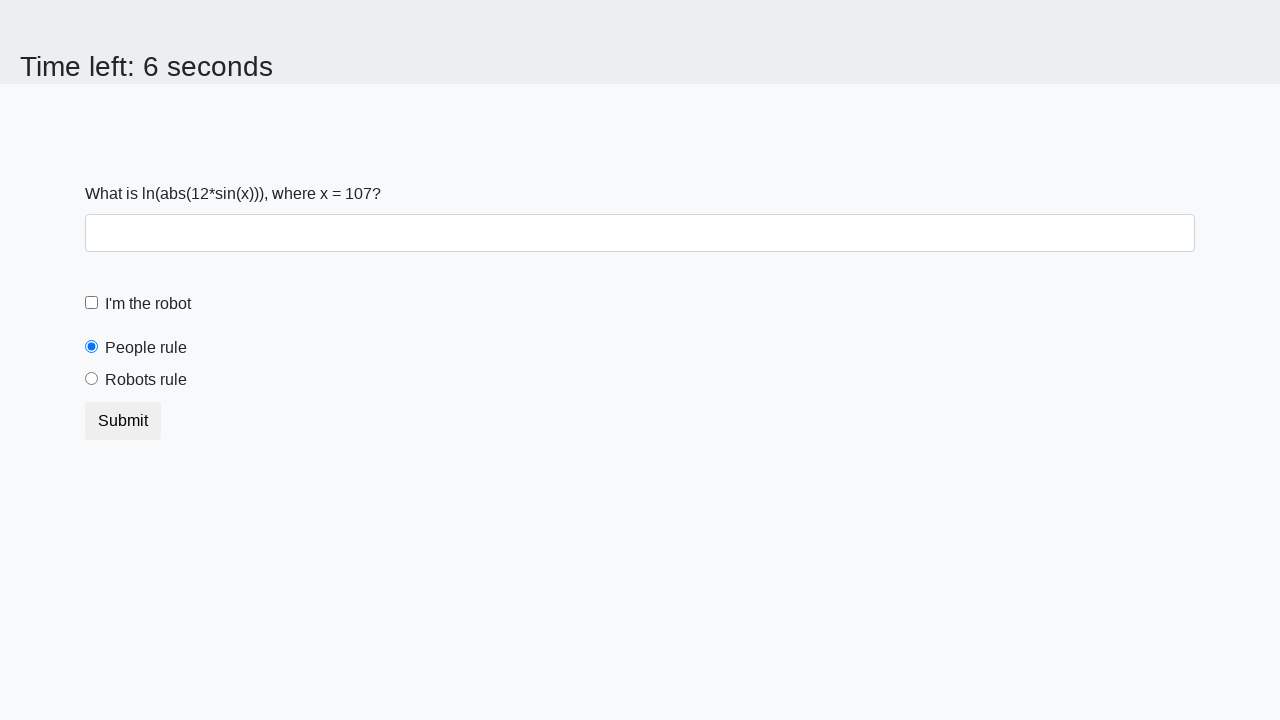

Retrieved x value from page: 107
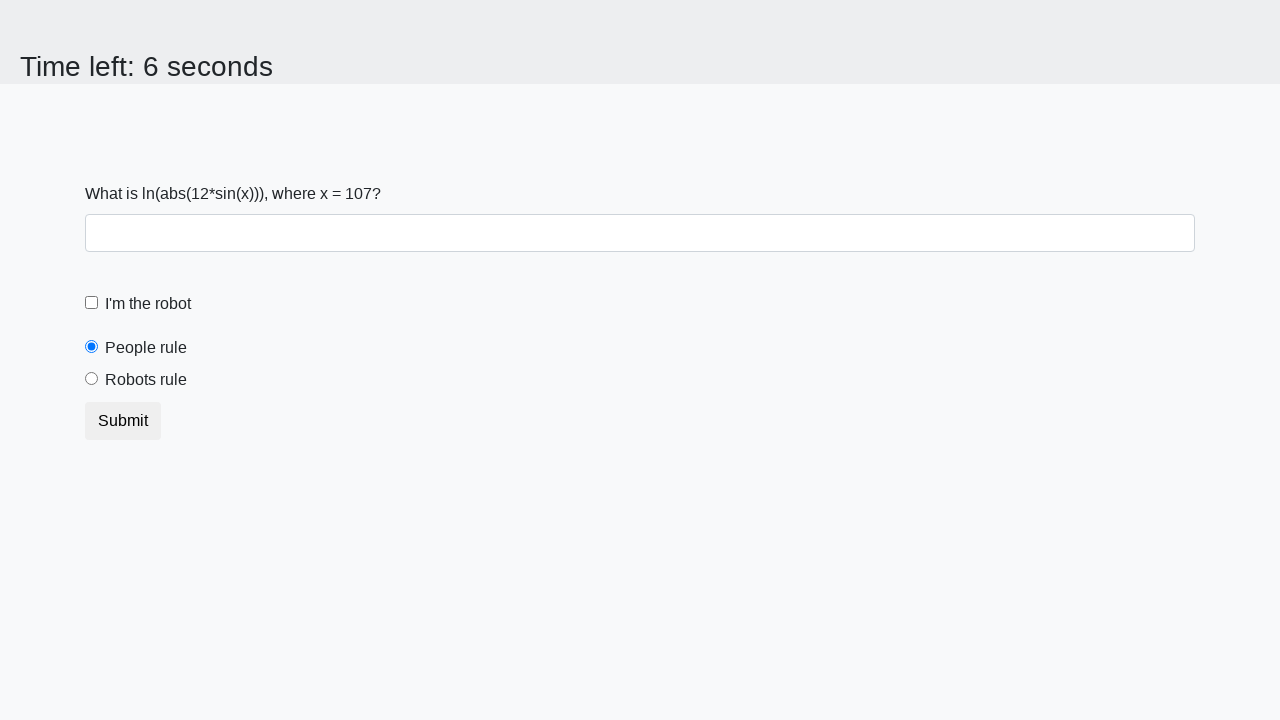

Calculated logarithmic formula result: 0.7963267402890298
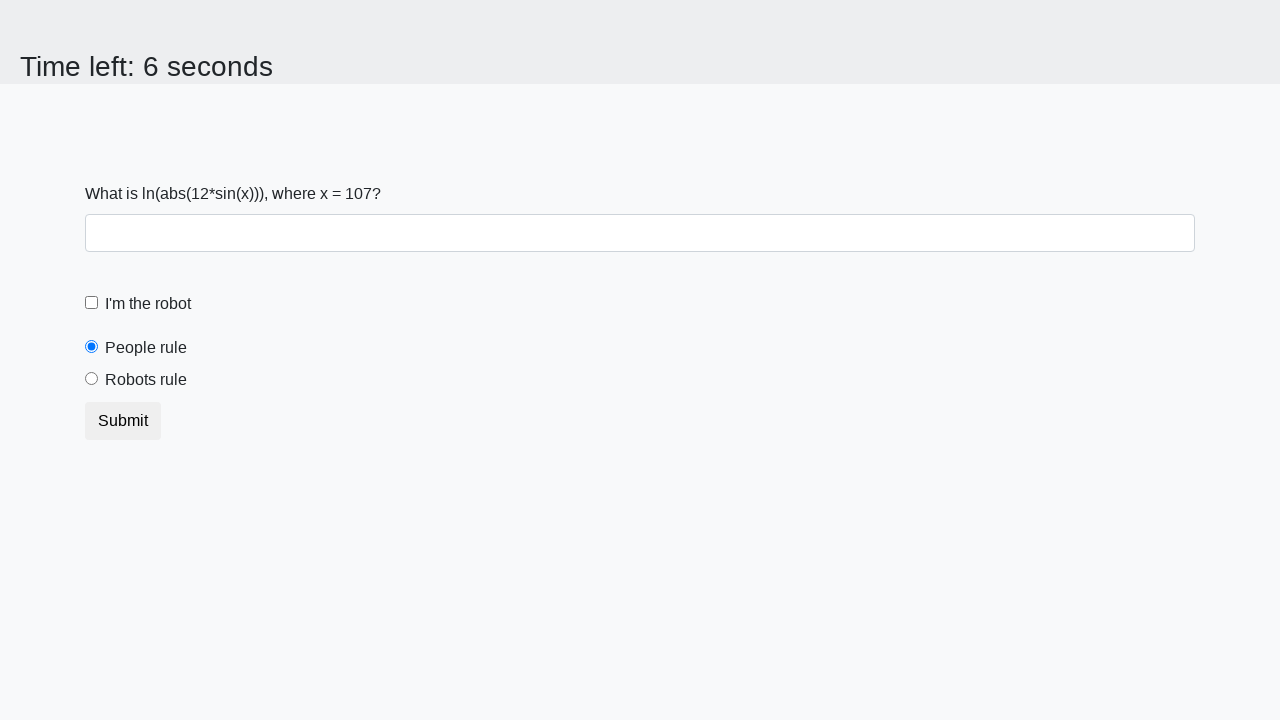

Filled answer field with calculated value on input[type='text']
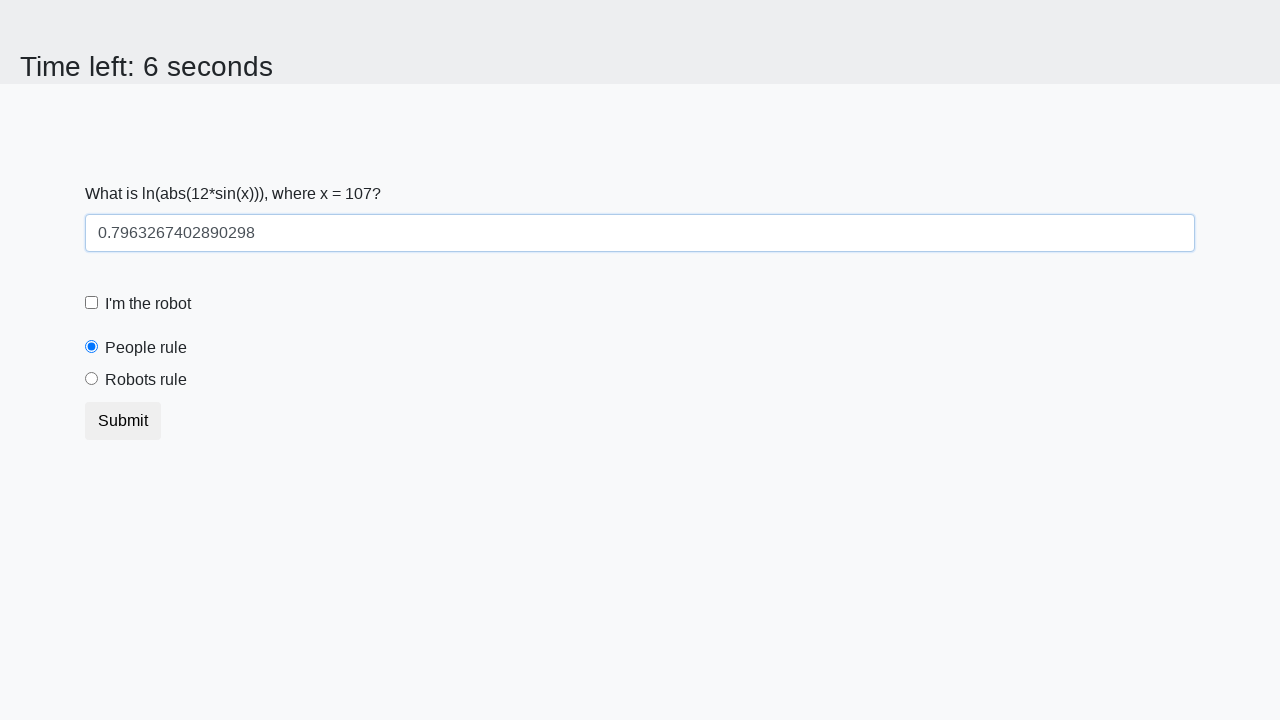

Checked the robot checkbox at (92, 303) on #robotCheckbox
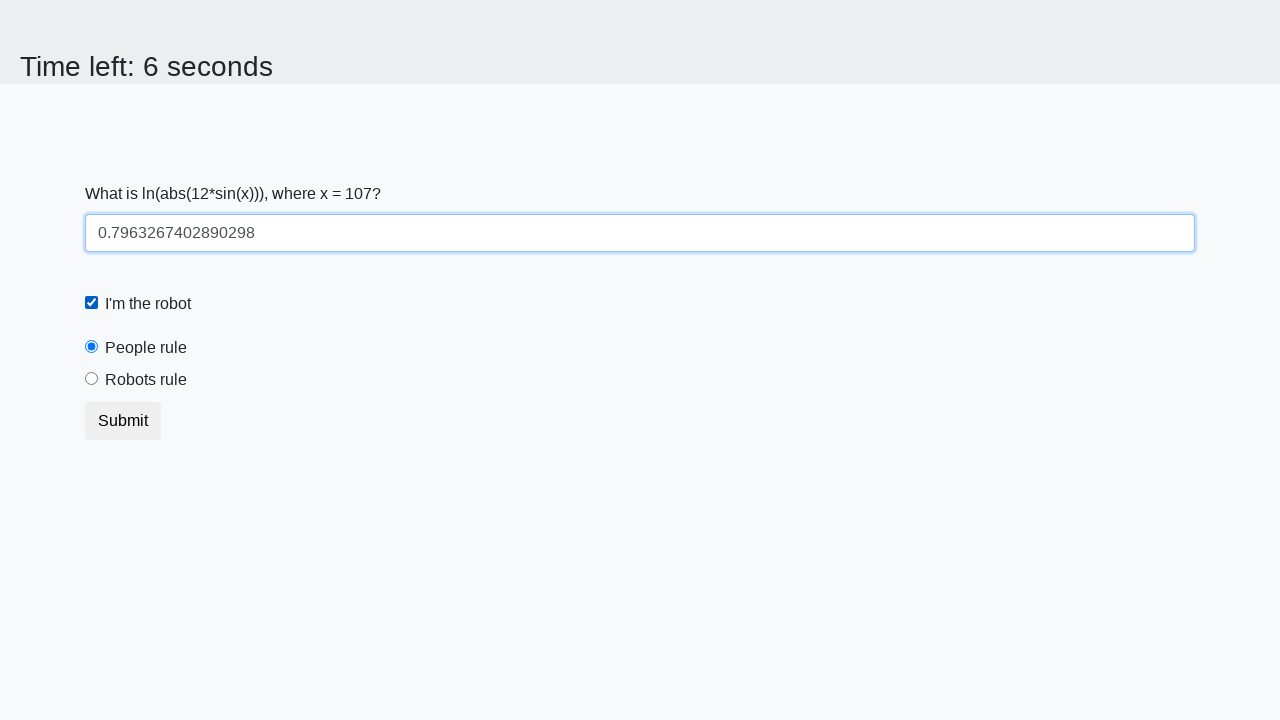

Checked the robots rule checkbox at (92, 379) on #robotsRule
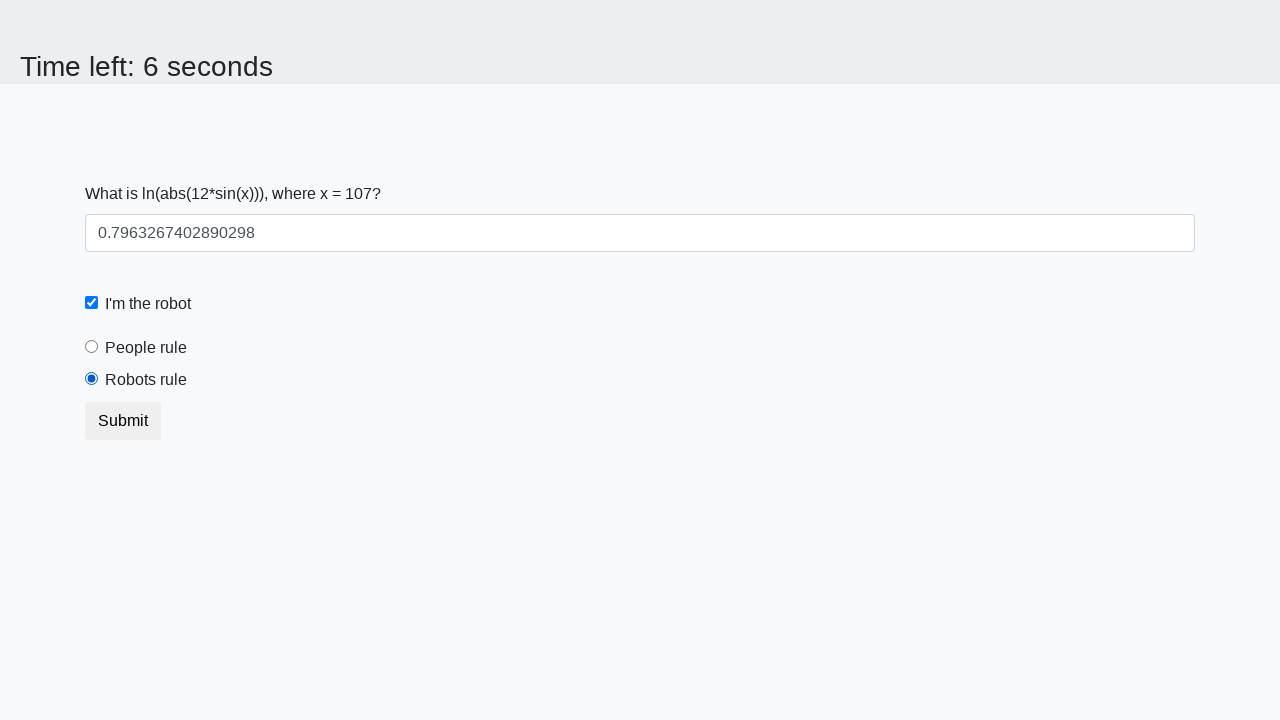

Clicked submit button to complete math challenge at (123, 421) on button.btn
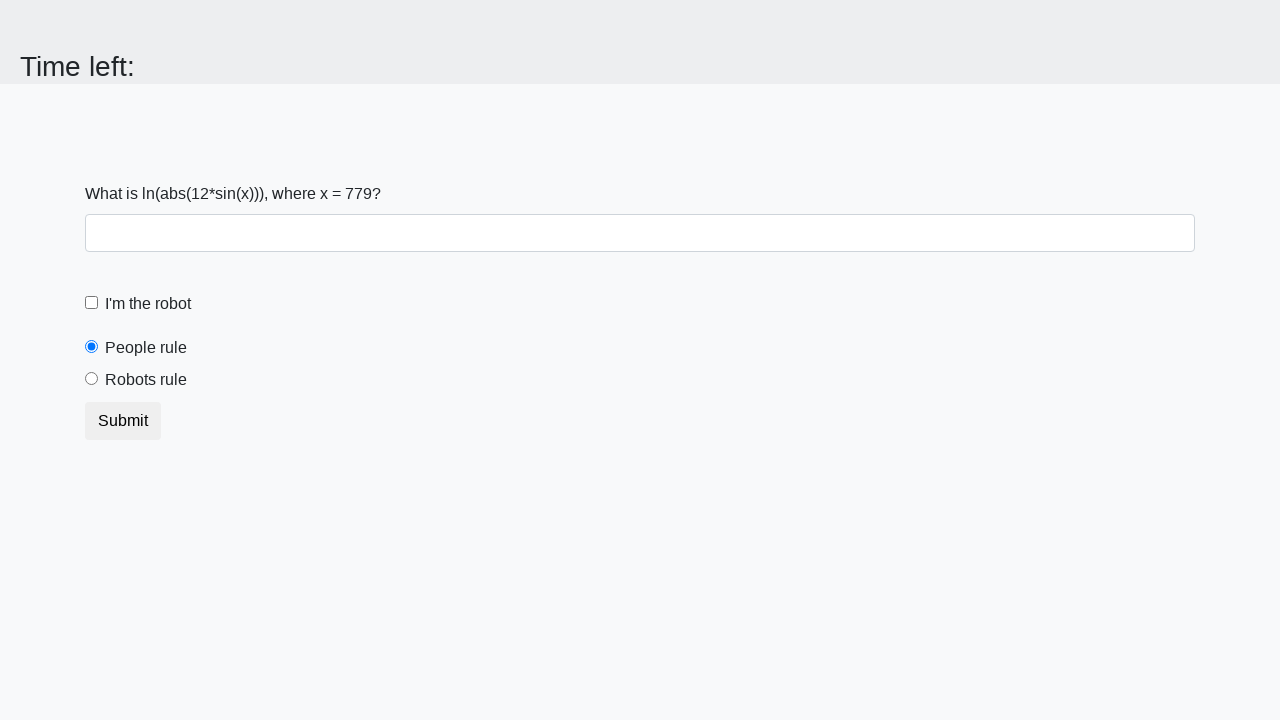

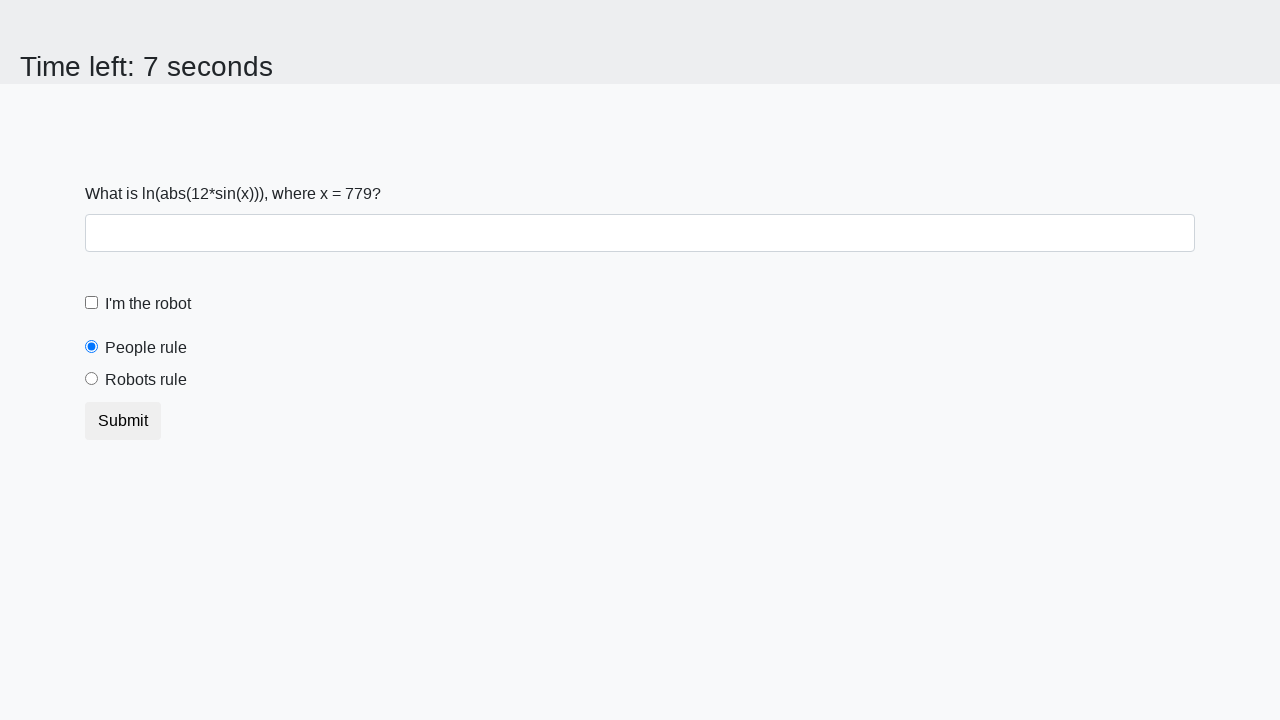